Tests drag and drop functionality on jQueryUI demo page by switching to an iframe and dragging an element onto a droppable target

Starting URL: http://jqueryui.com/demos/droppable/

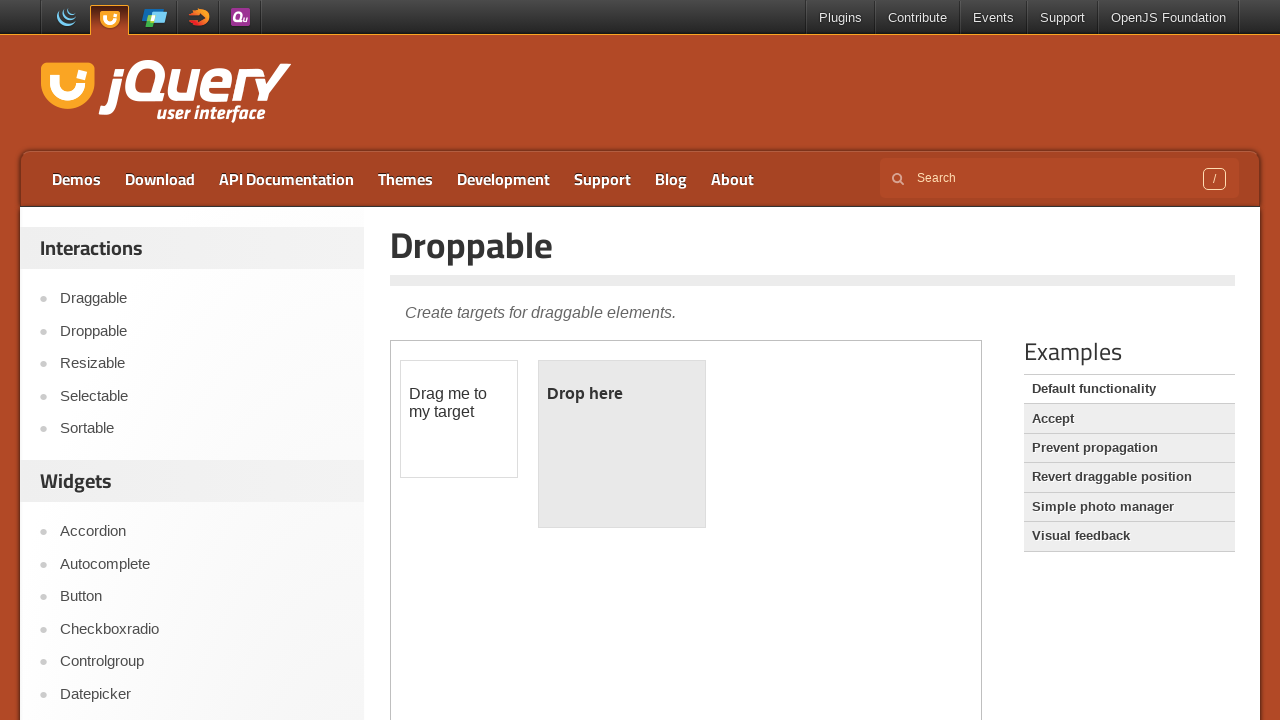

Waited for iframe to be present on the page
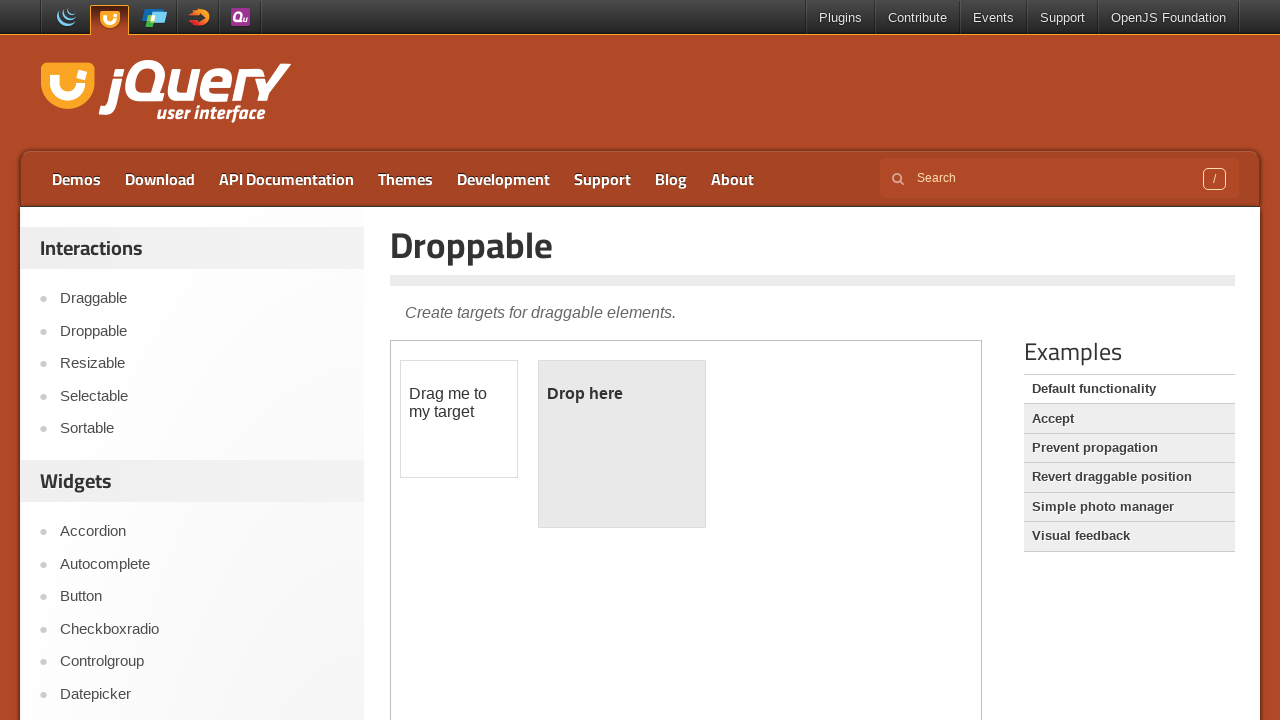

Located and switched to the first iframe
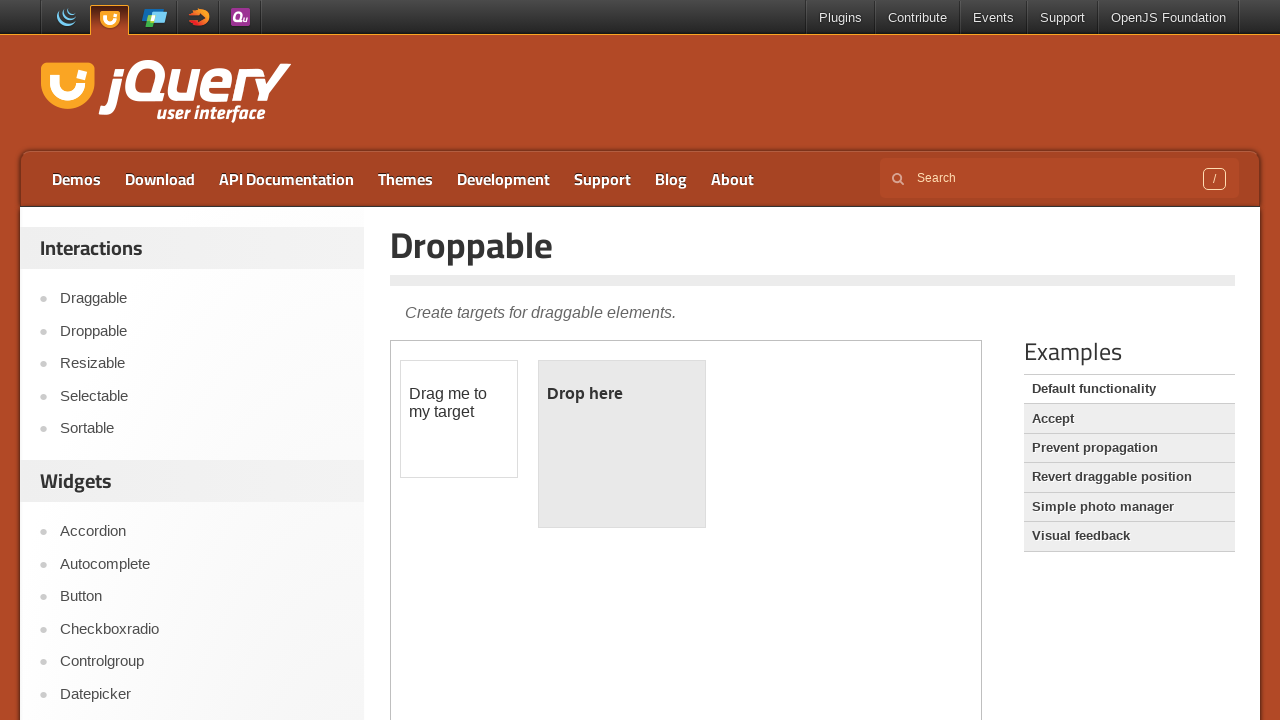

Waited for draggable element to be present in iframe
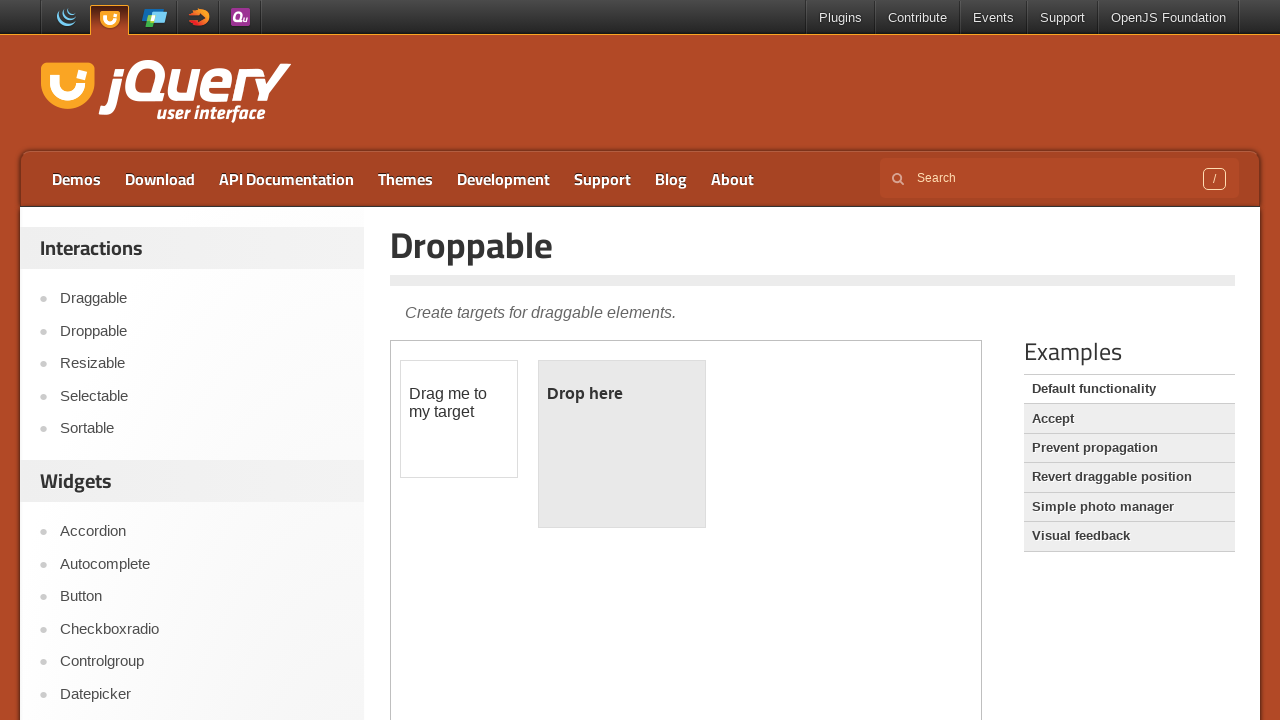

Waited for droppable element to be present in iframe
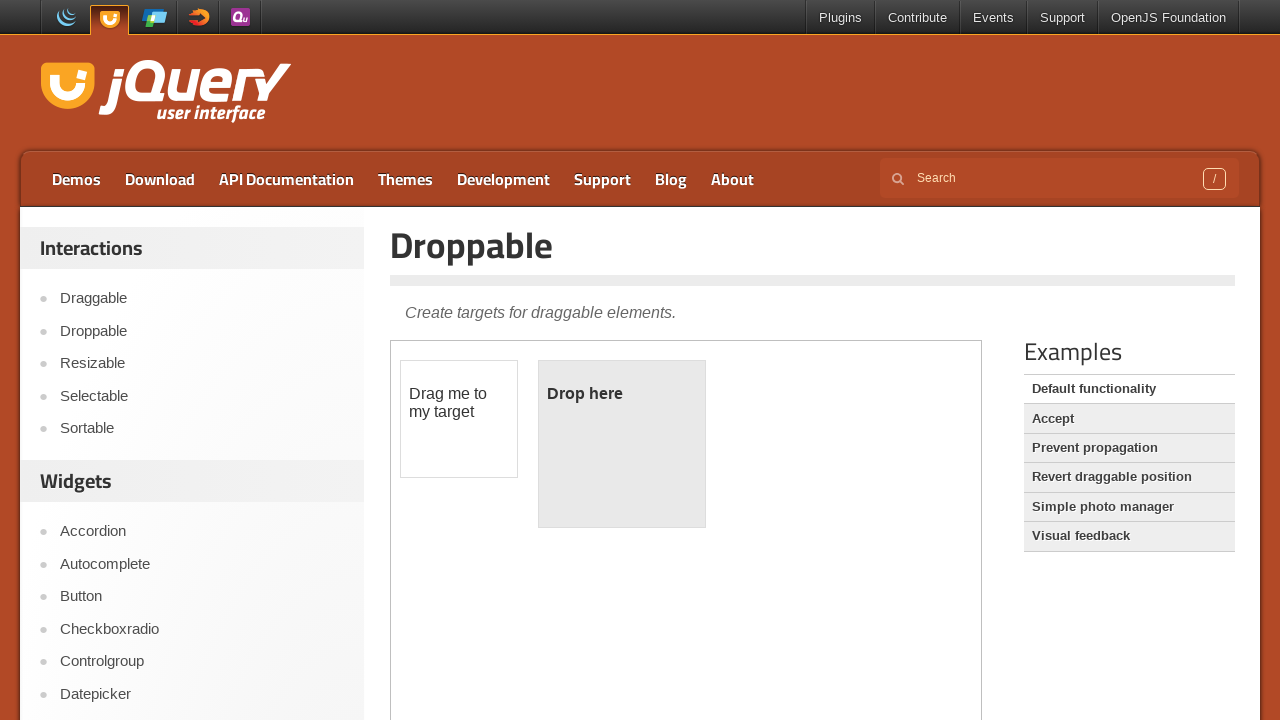

Retrieved reference to draggable element
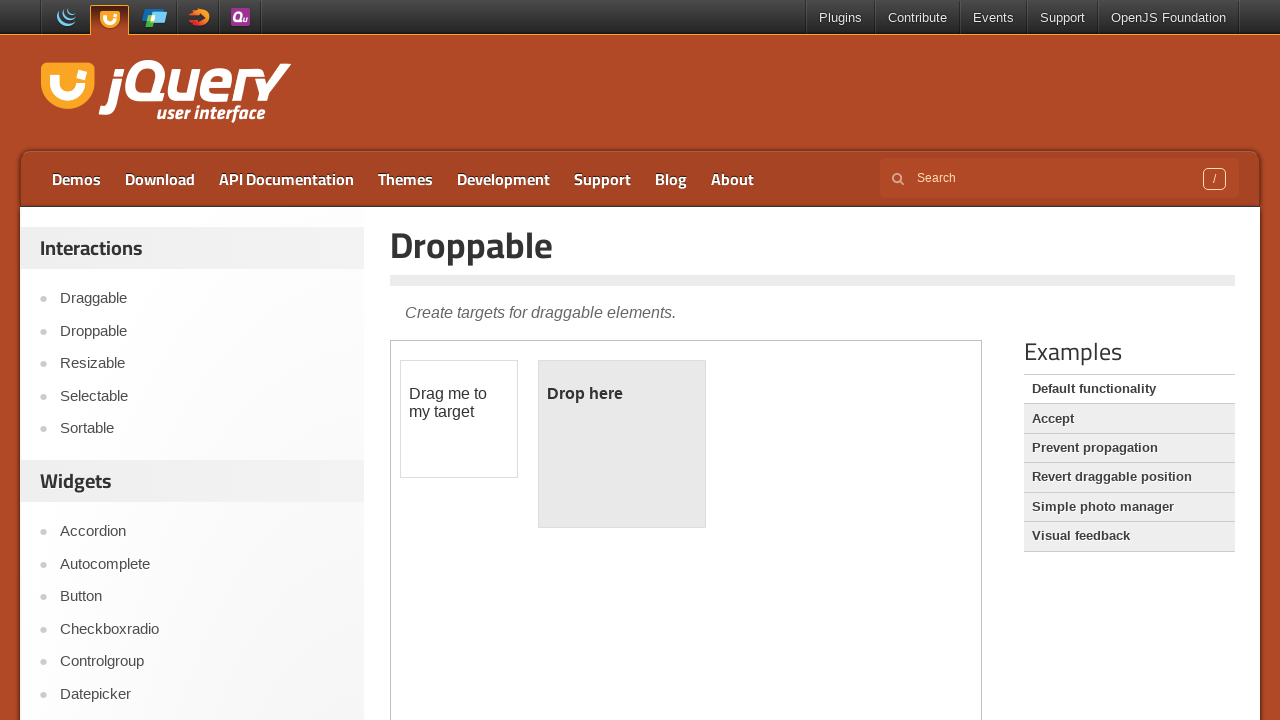

Retrieved reference to droppable element
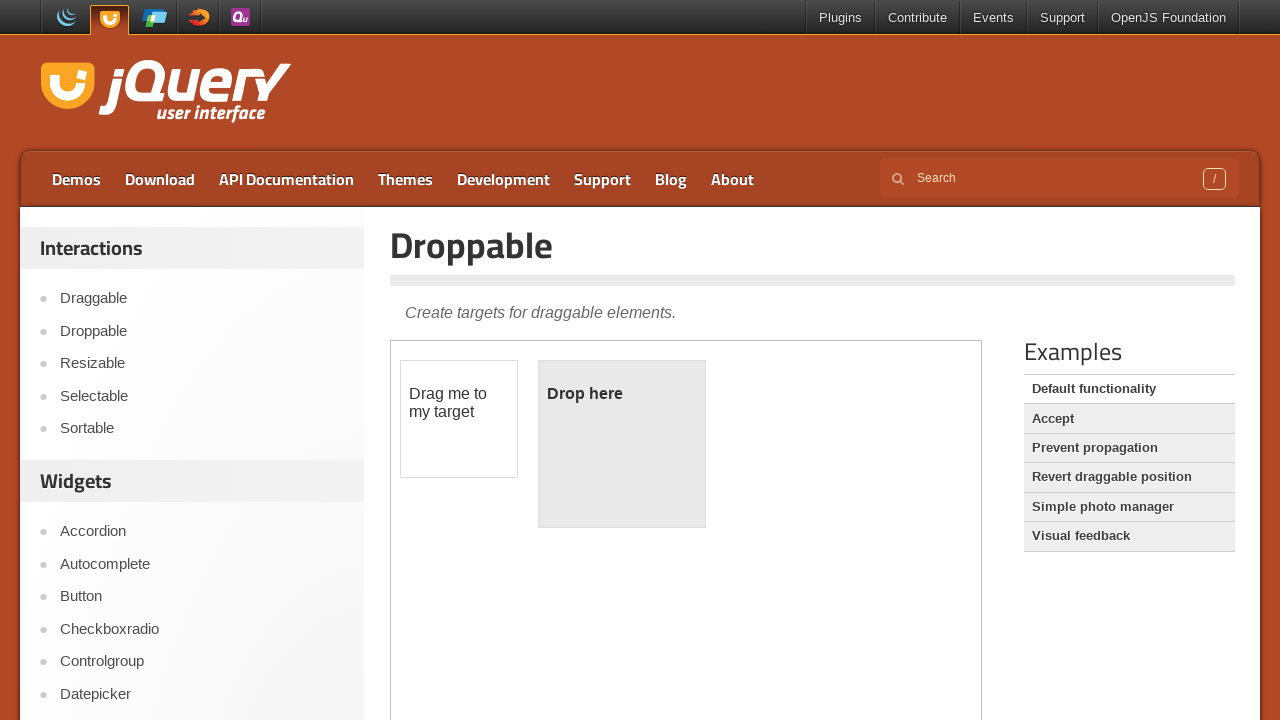

Performed drag and drop operation from draggable to droppable element at (622, 444)
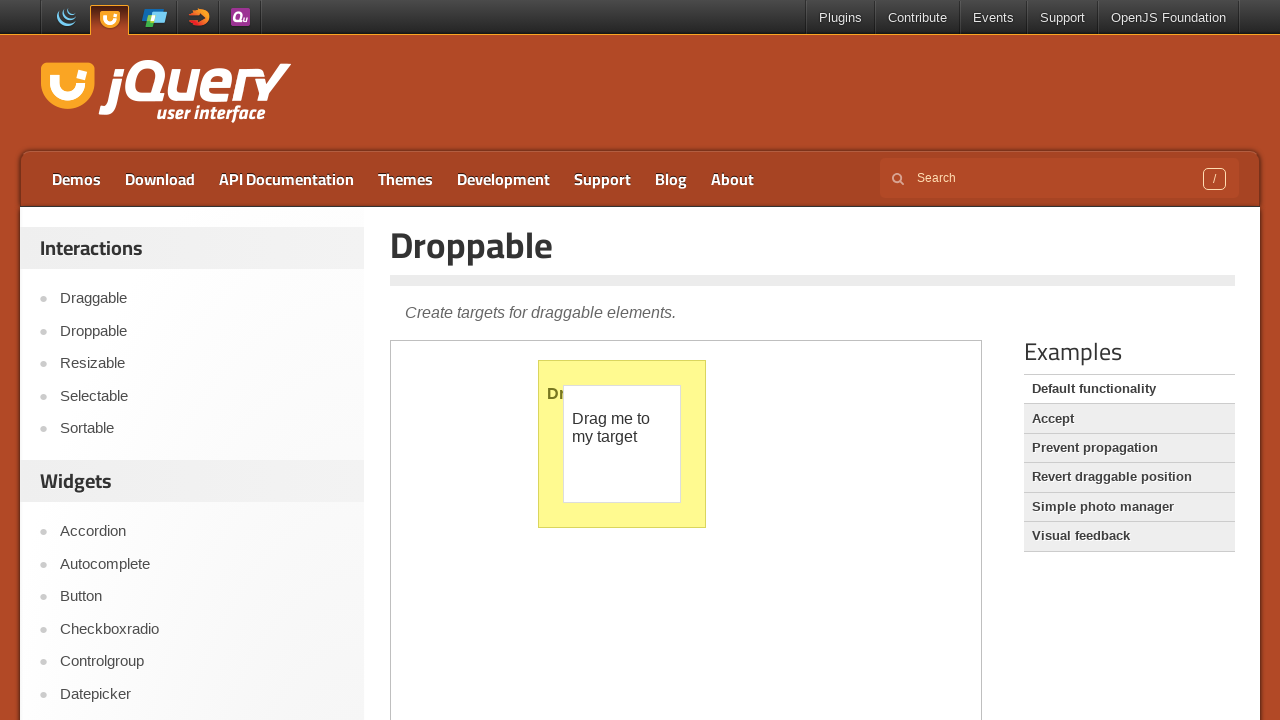

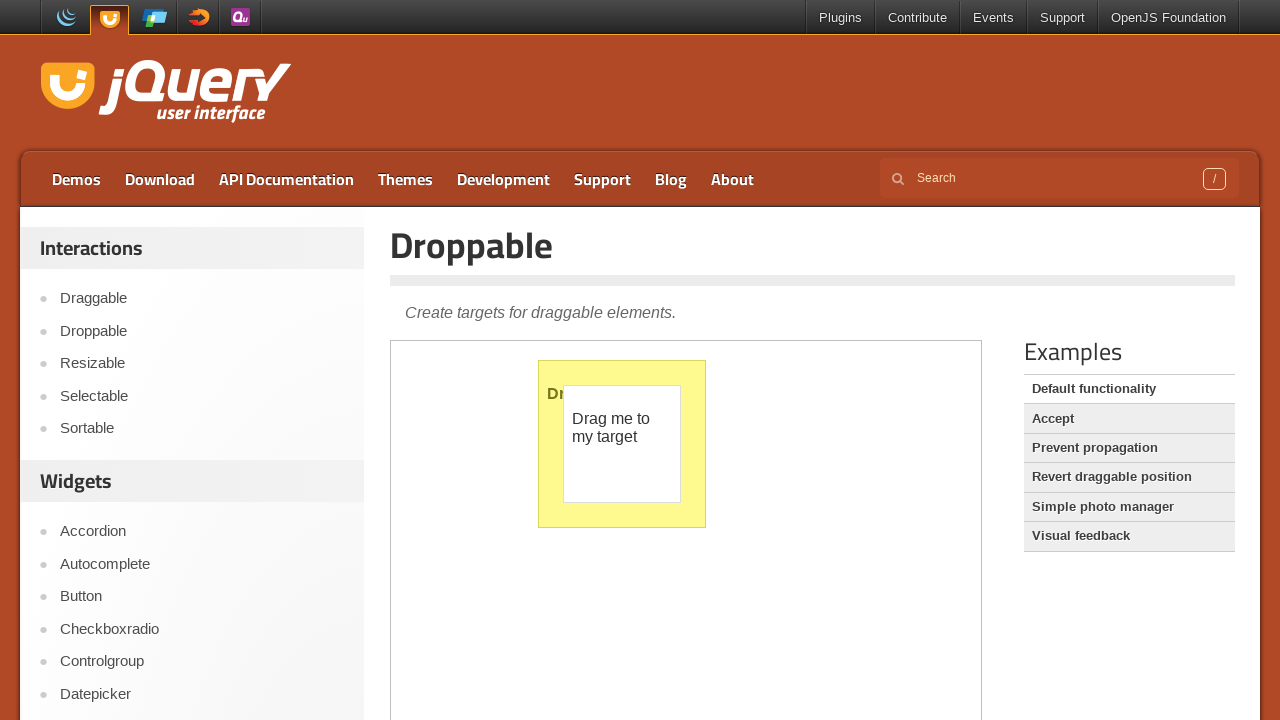